Tests browser tab functionality by clicking a button to open a new tab, switching to it, and verifying content

Starting URL: https://demoqa.com/browser-windows

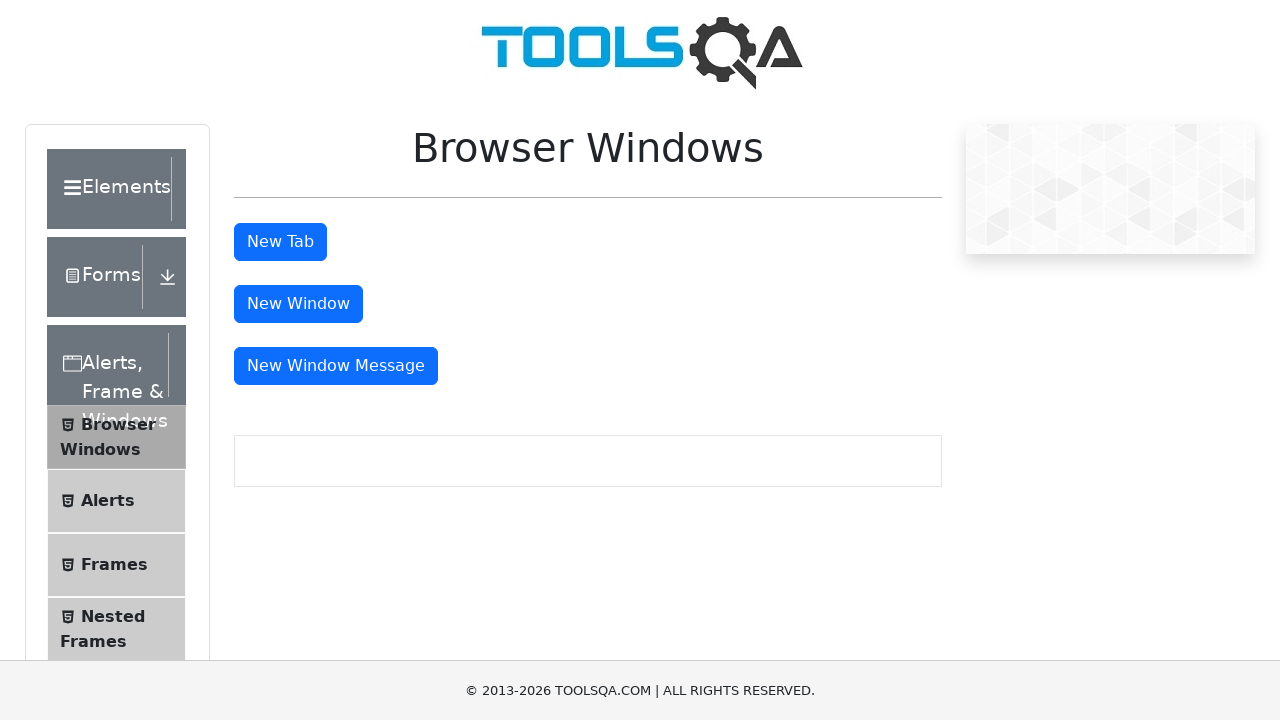

Clicked tab button to open new tab at (280, 242) on #tabButton
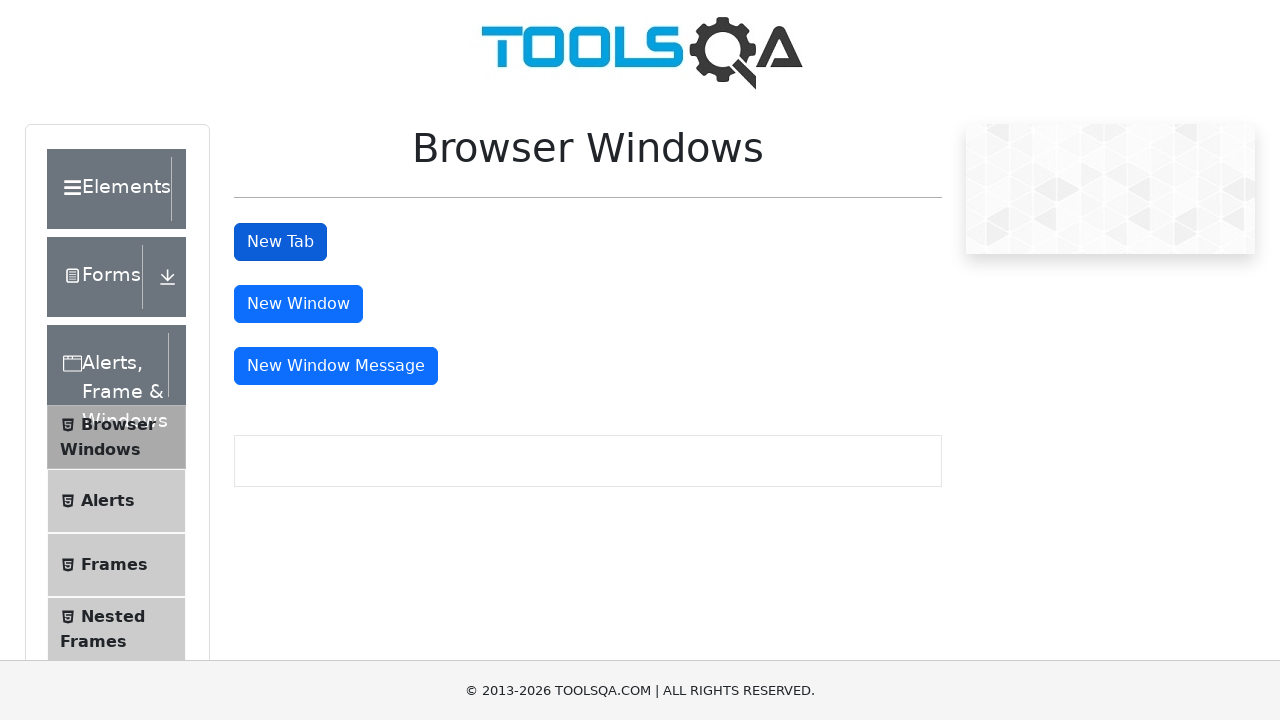

New tab opened and captured
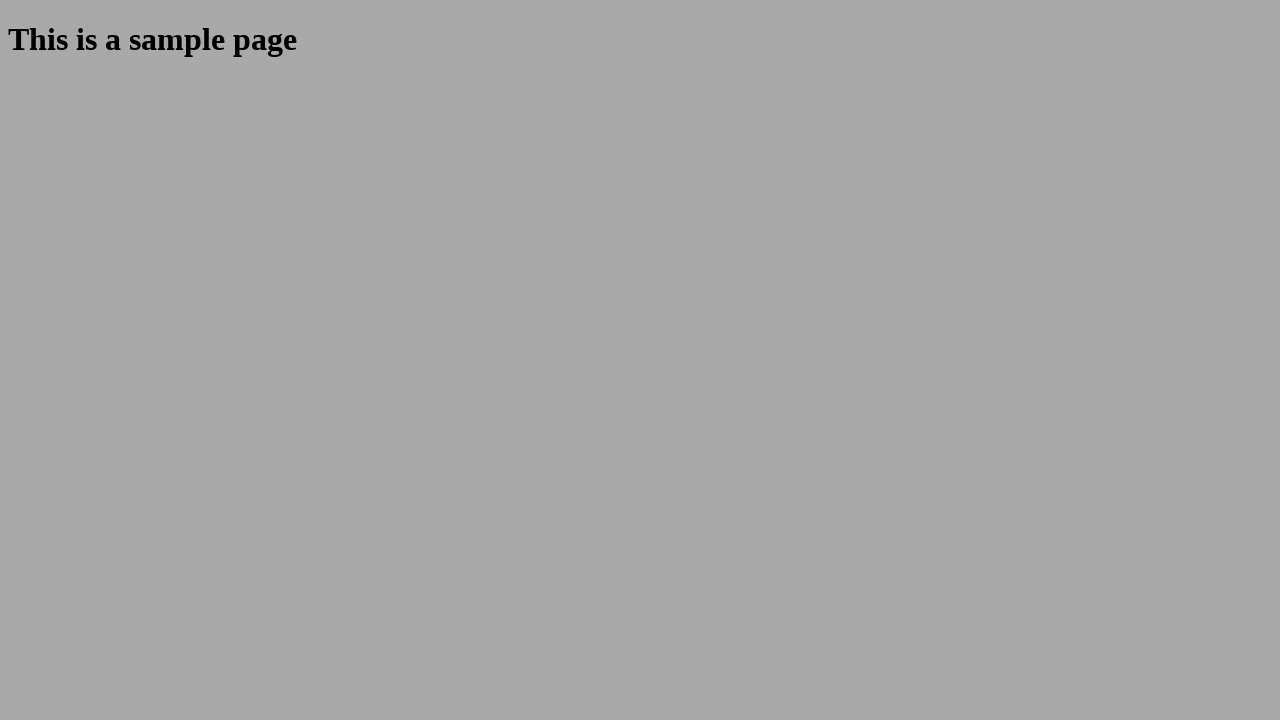

New tab page load state complete
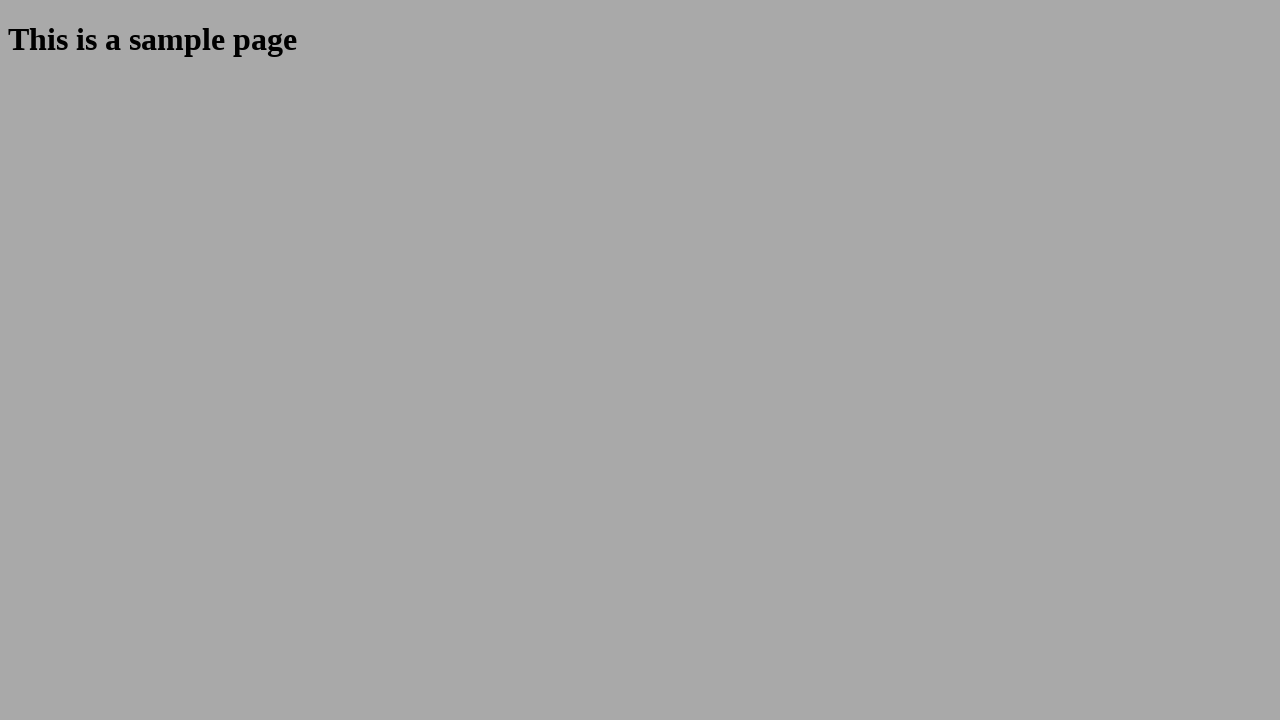

Retrieved heading text: This is a sample page
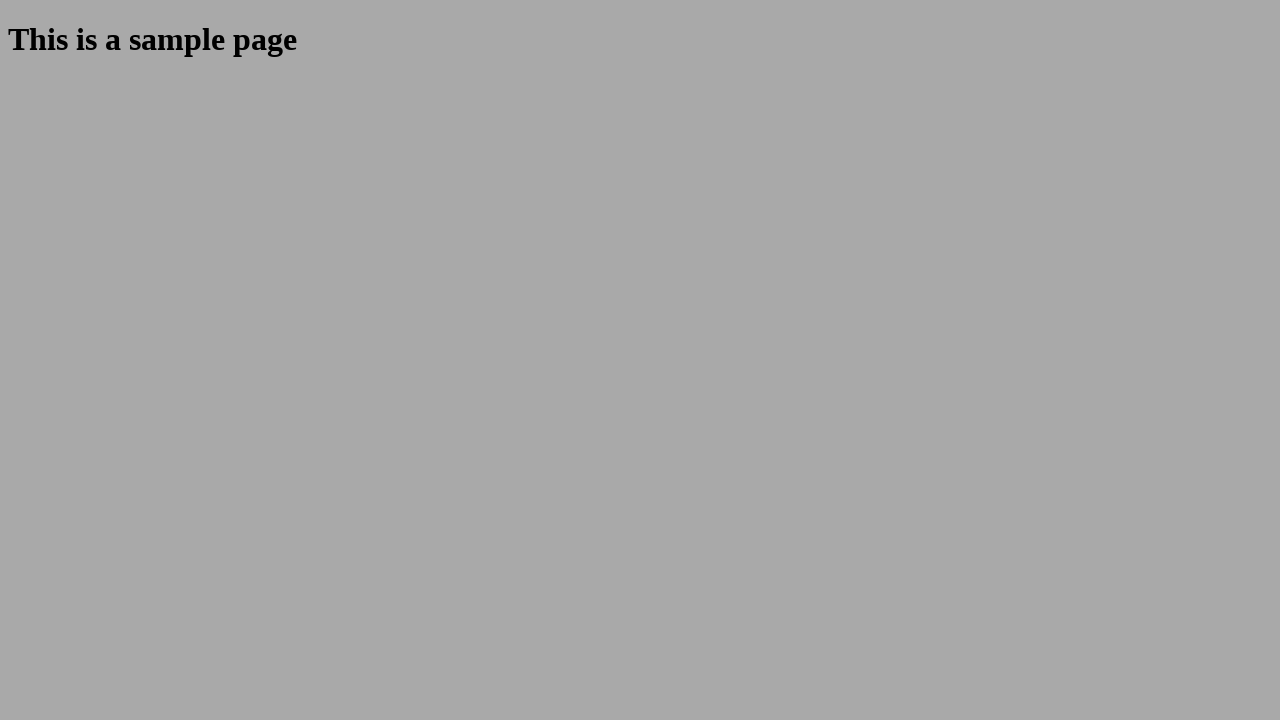

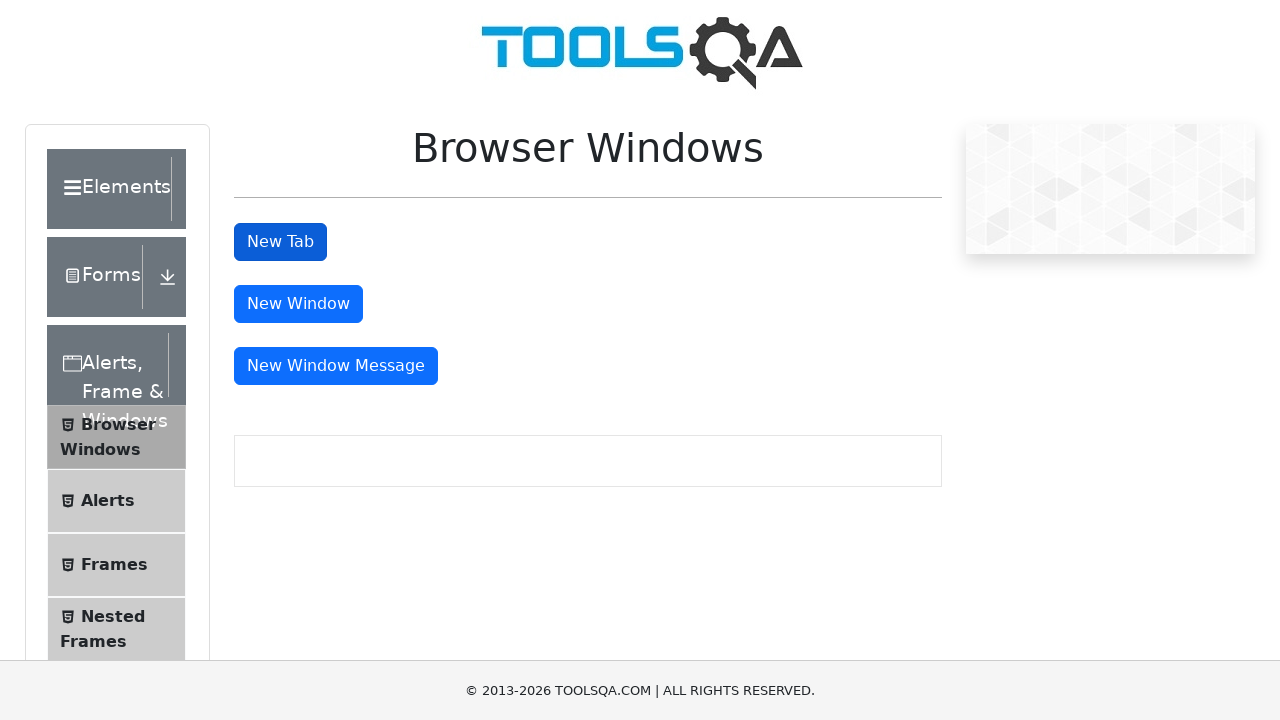